Locates and verifies button elements on the left side of the challenging DOM page

Starting URL: https://the-internet.herokuapp.com/challenging_dom

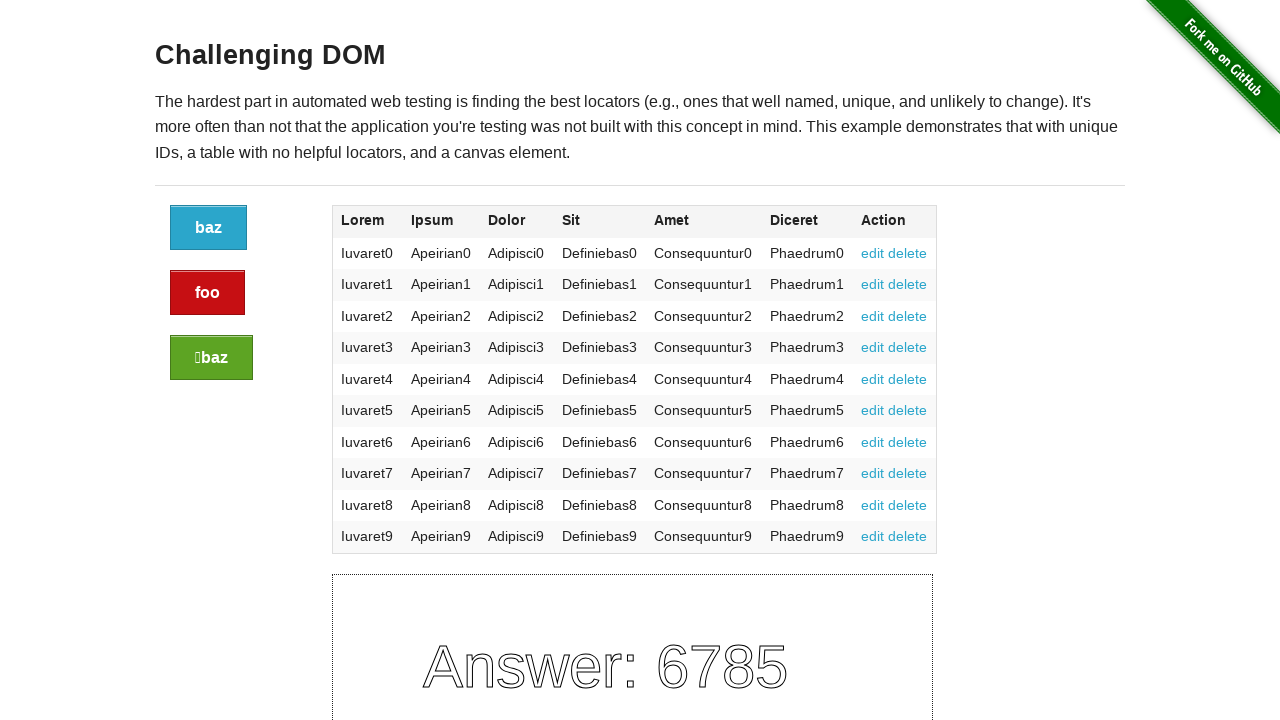

Navigated to the challenging DOM page
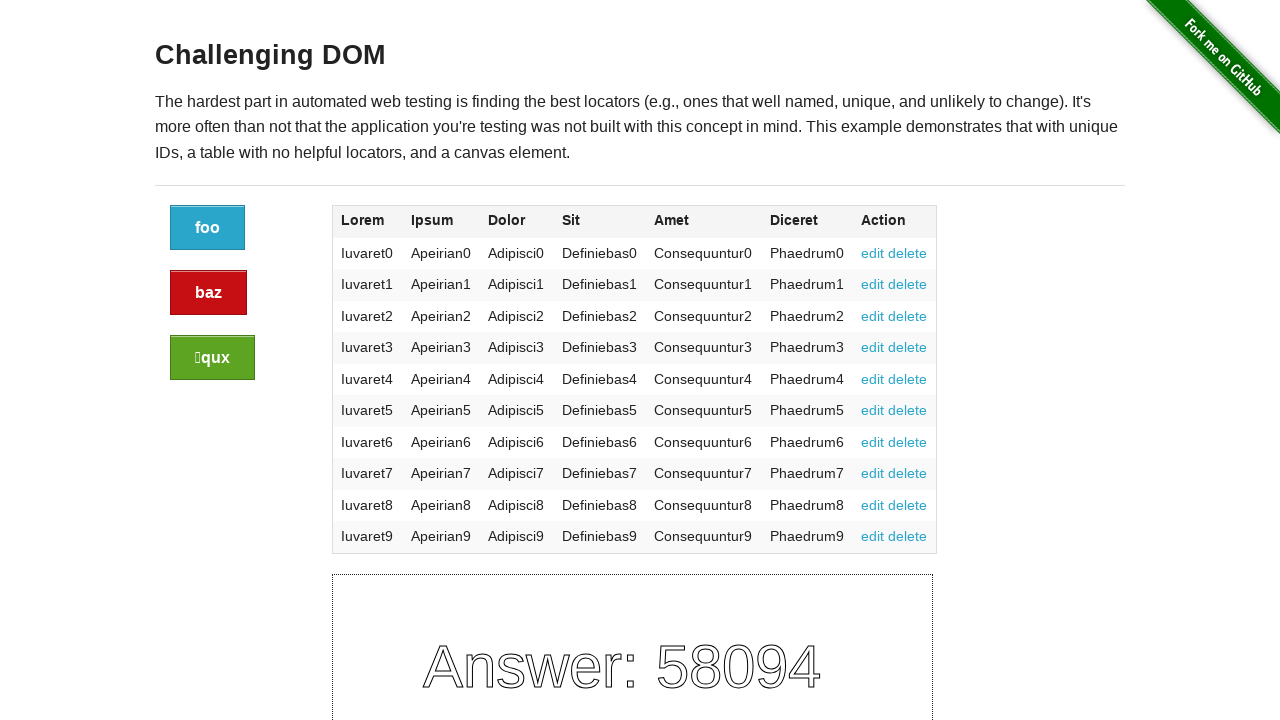

Located button elements on the left side of the page
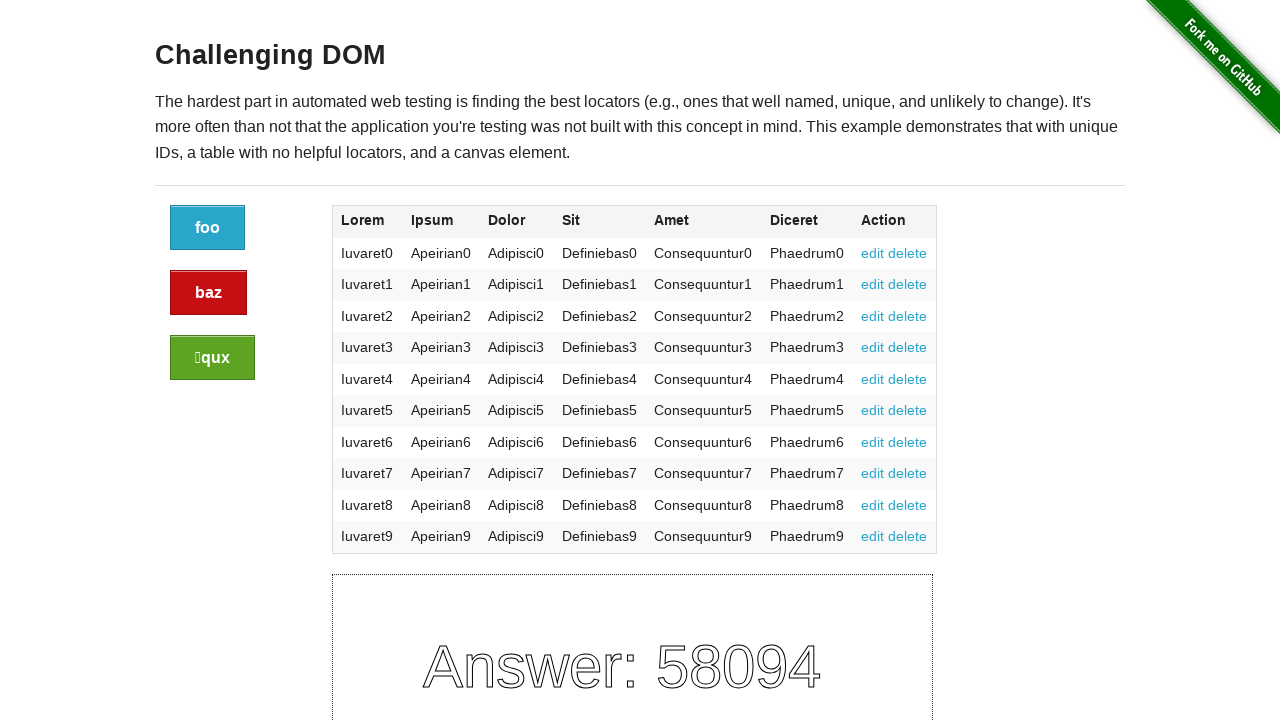

Verified that button elements exist on the left side
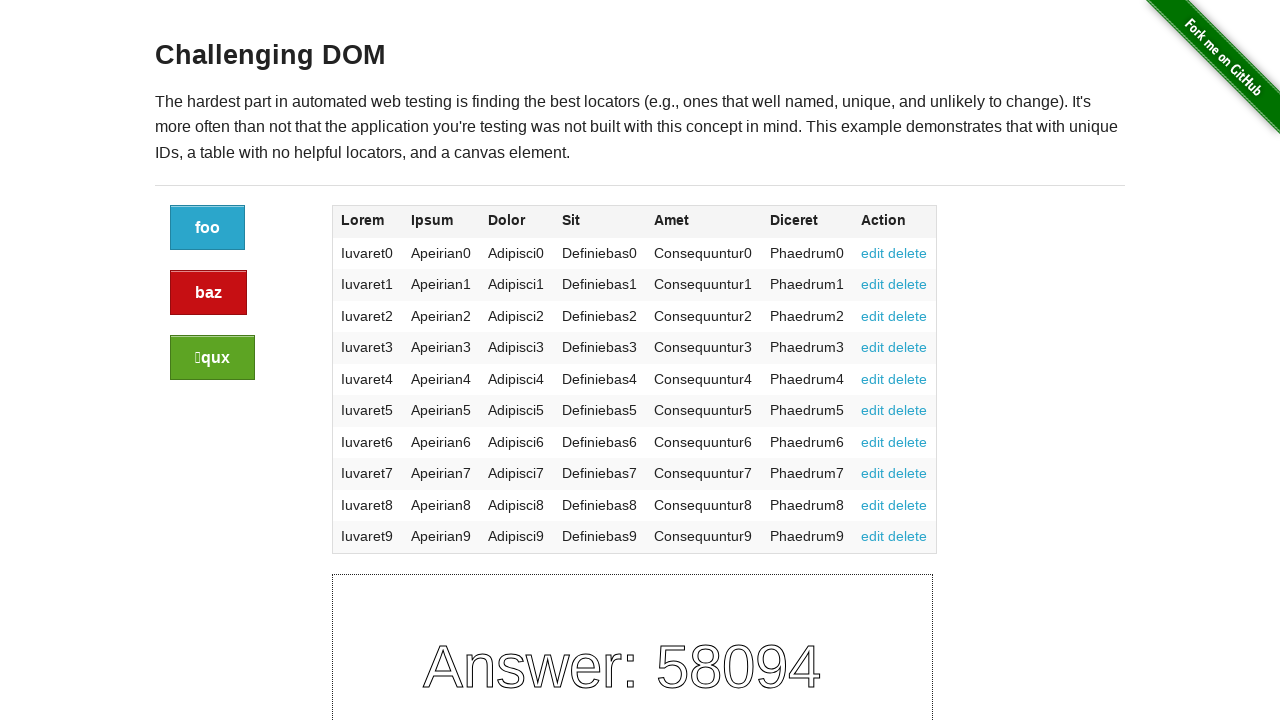

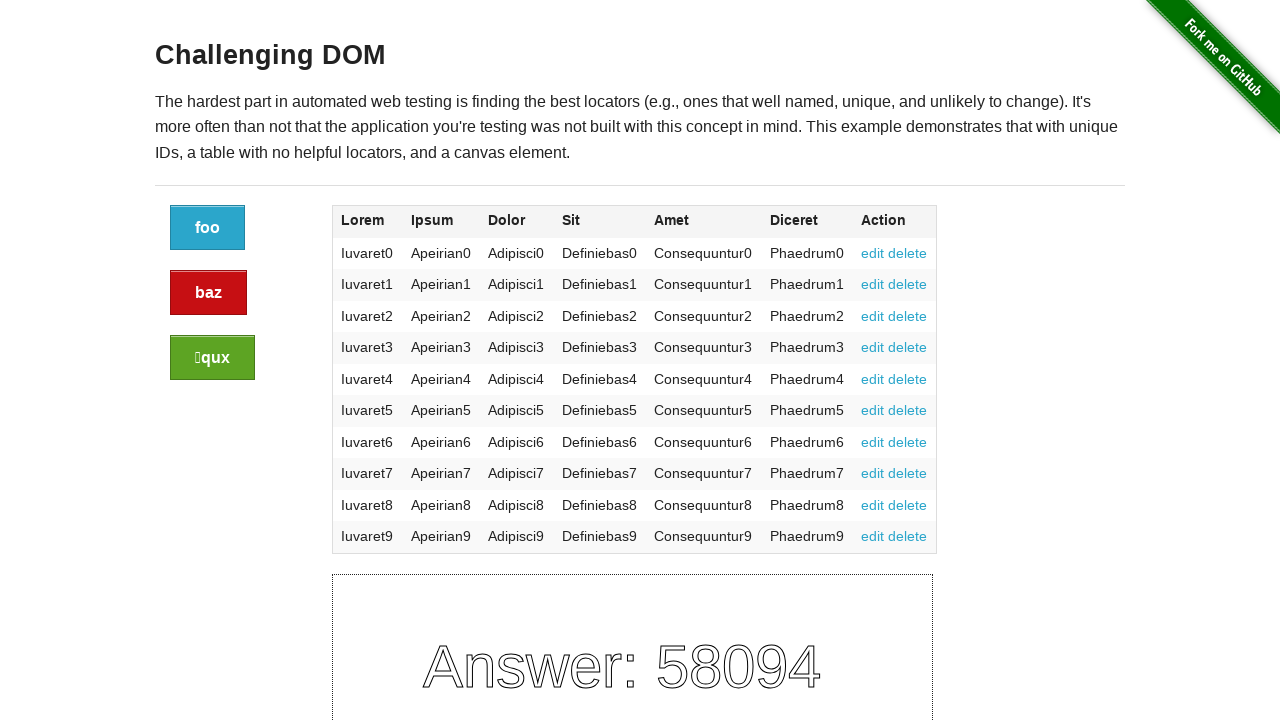